Tests a text box form by filling in full name, email, current address, and permanent address fields, then submitting and verifying the displayed results

Starting URL: https://demoqa.com/text-box

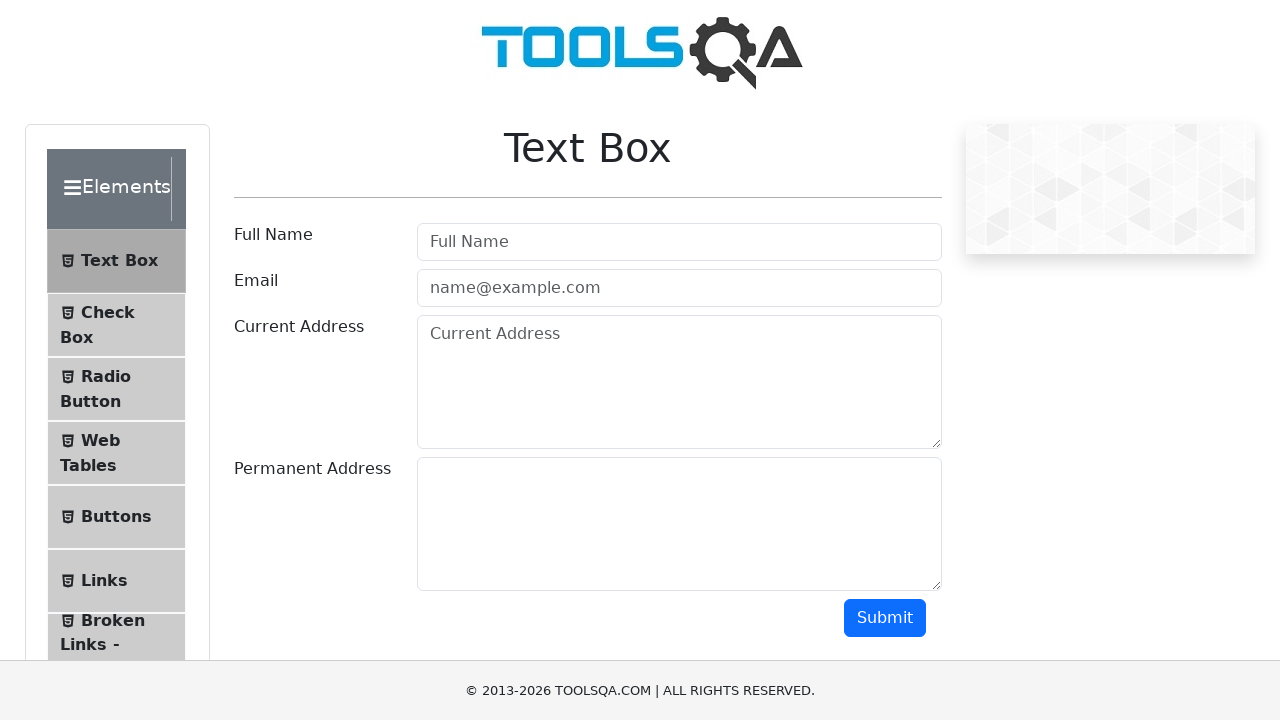

Filled full name field with 'Akiko' on #userName
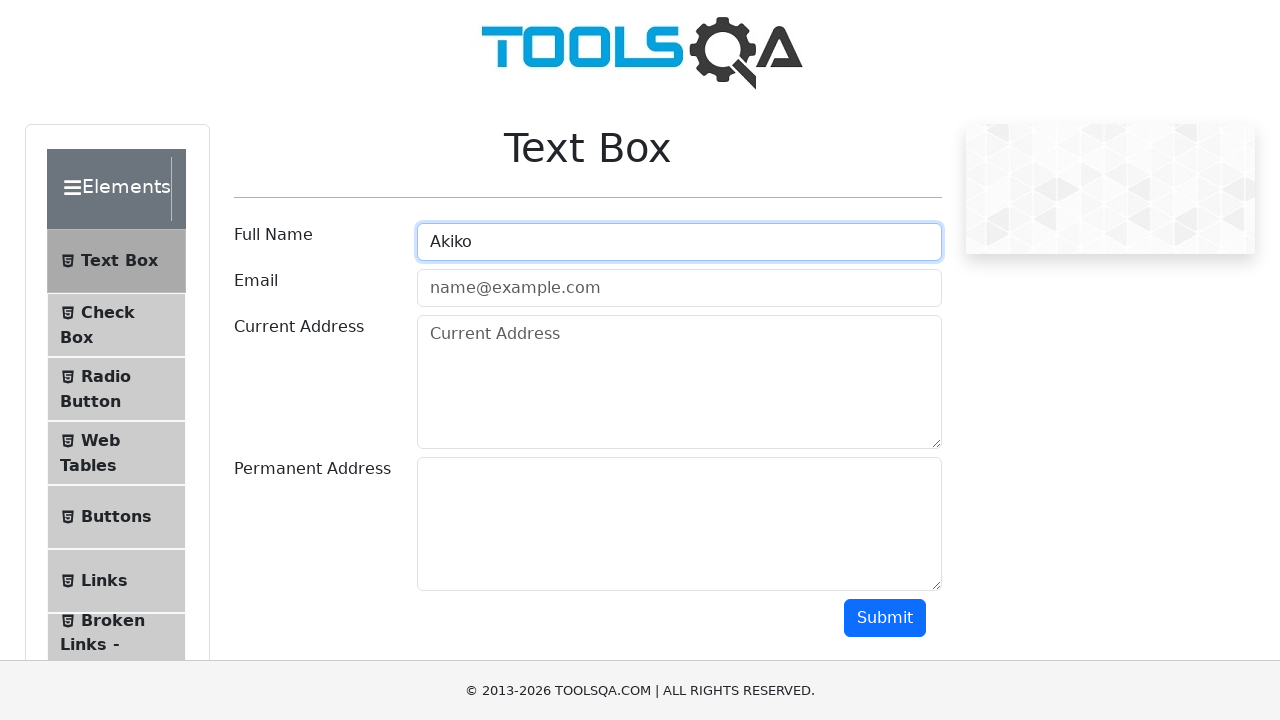

Filled email field with 'Akiko@gmail.com' on #userEmail
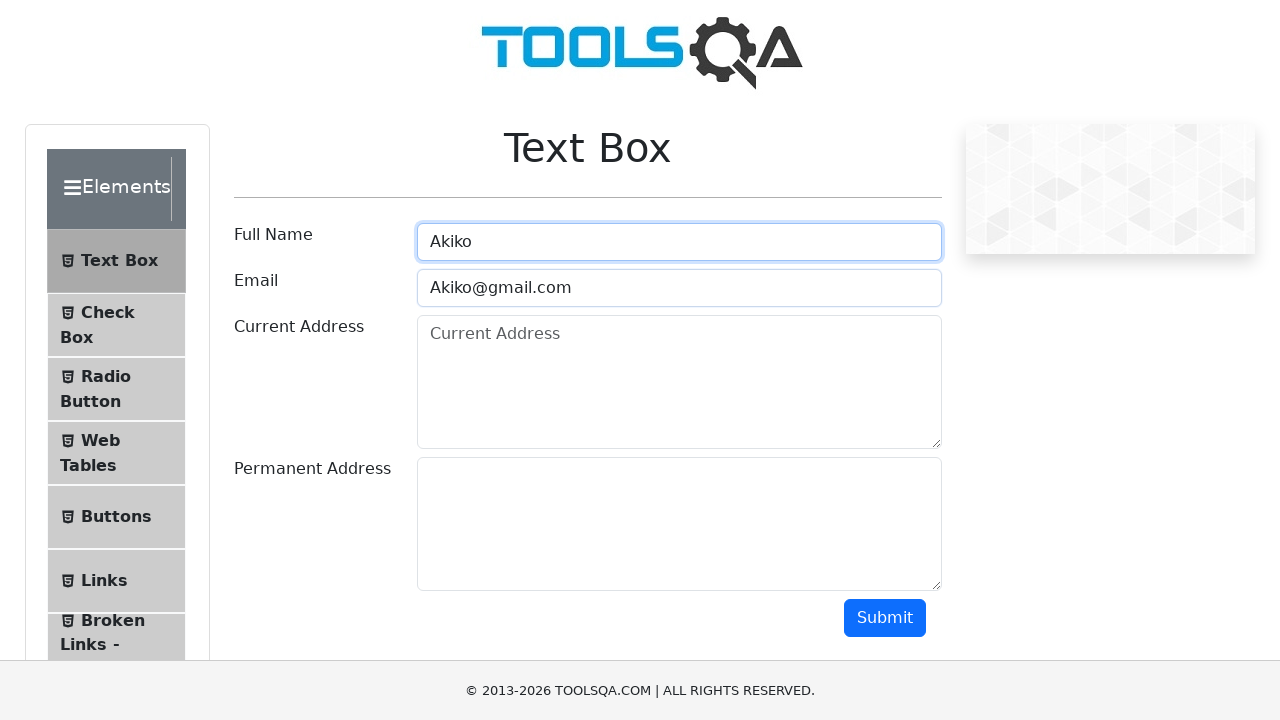

Filled current address field with 'USA' on #currentAddress
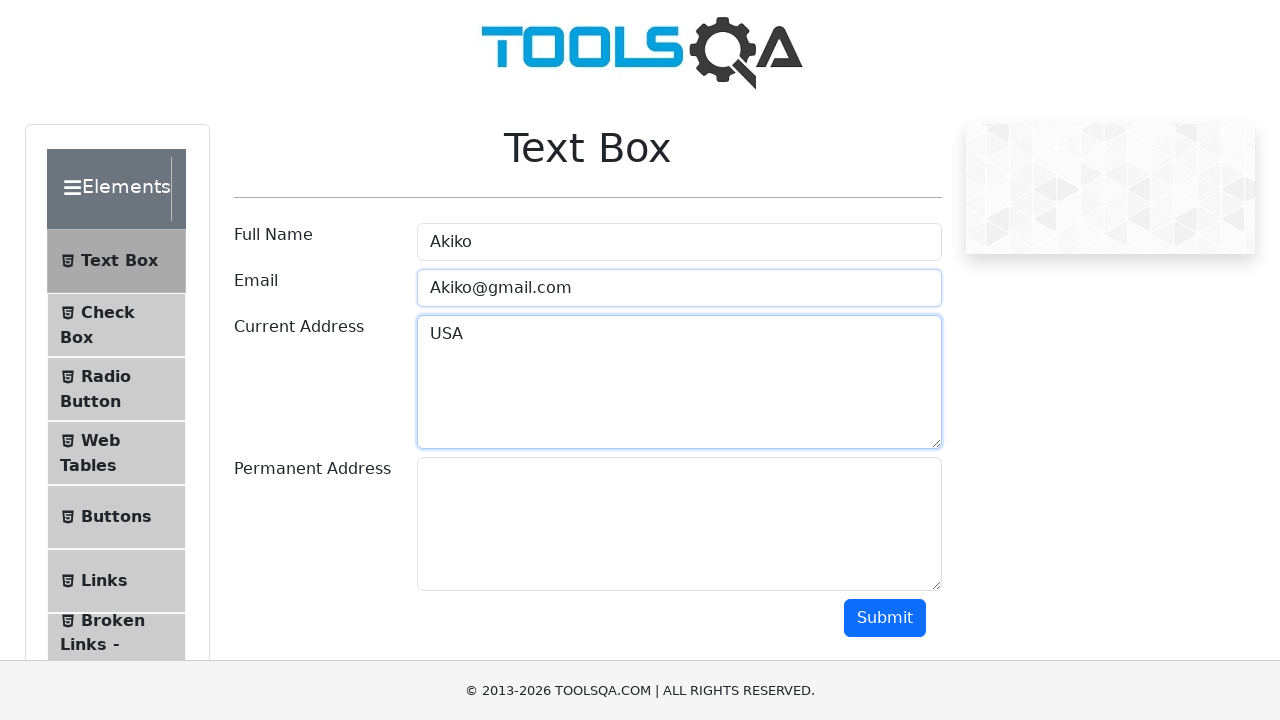

Filled permanent address field with 'USA1' on #permanentAddress
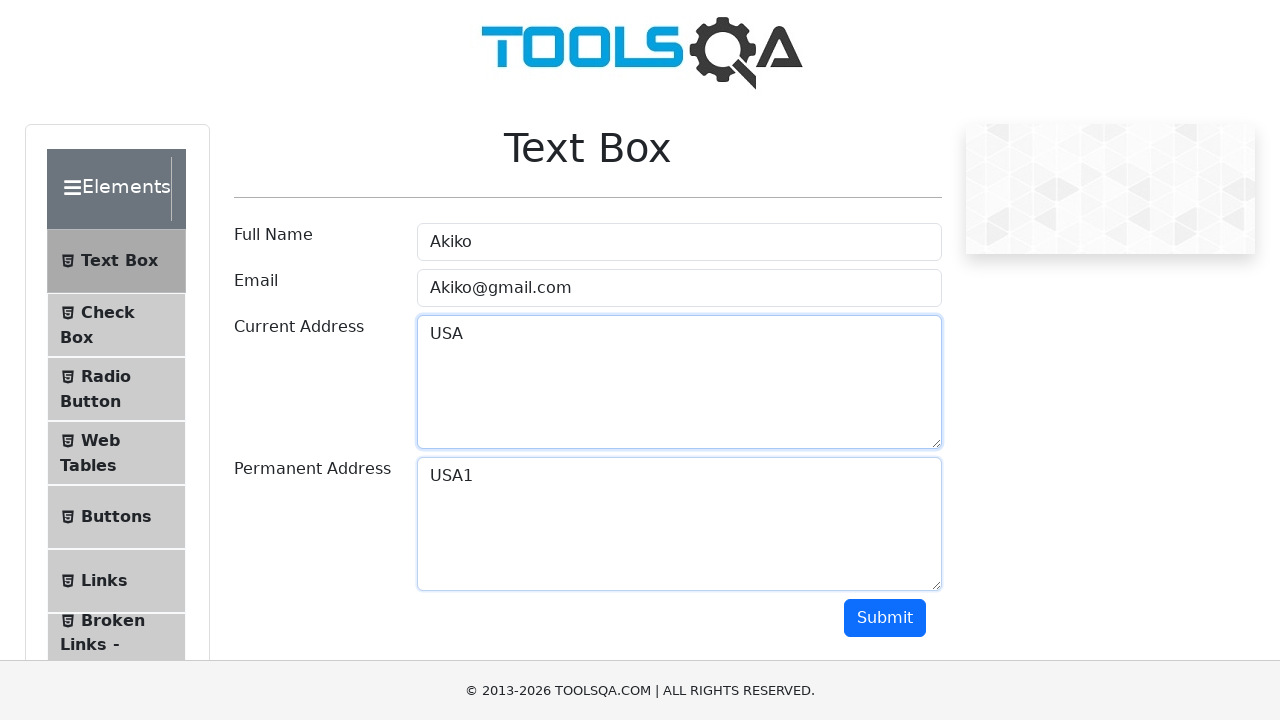

Clicked submit button to submit the form at (885, 618) on #submit
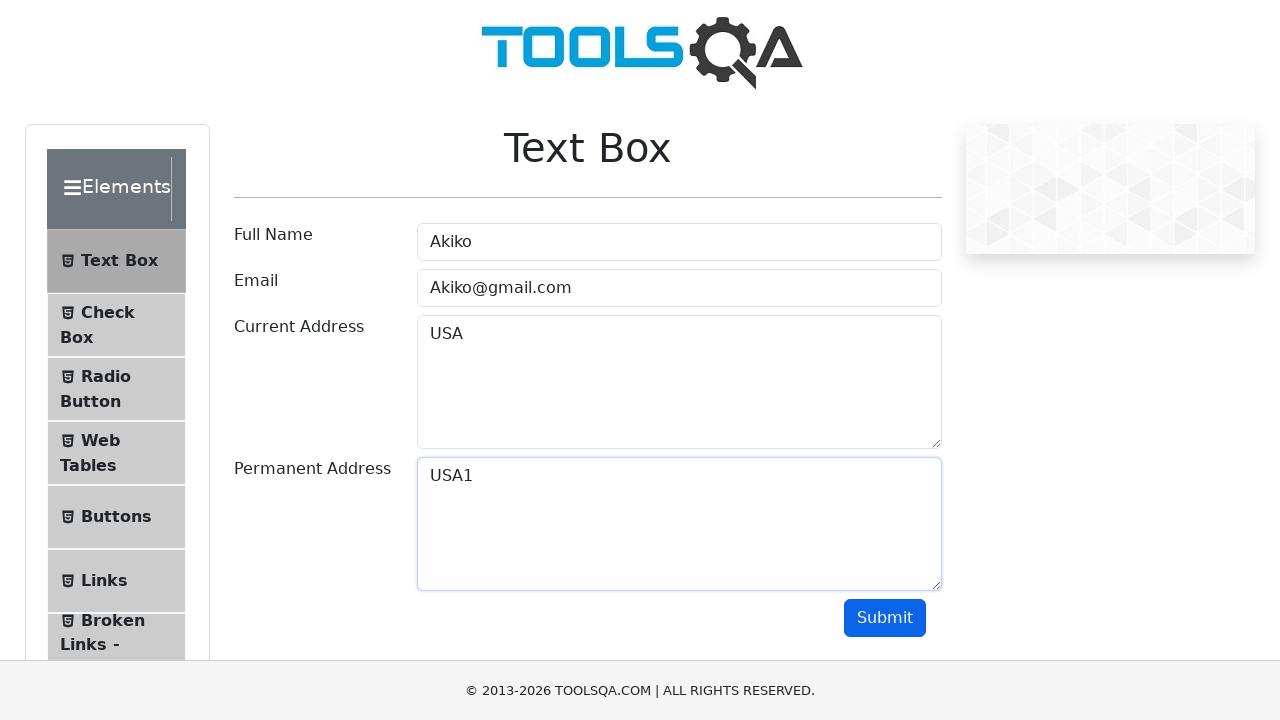

Form results loaded and name field appeared
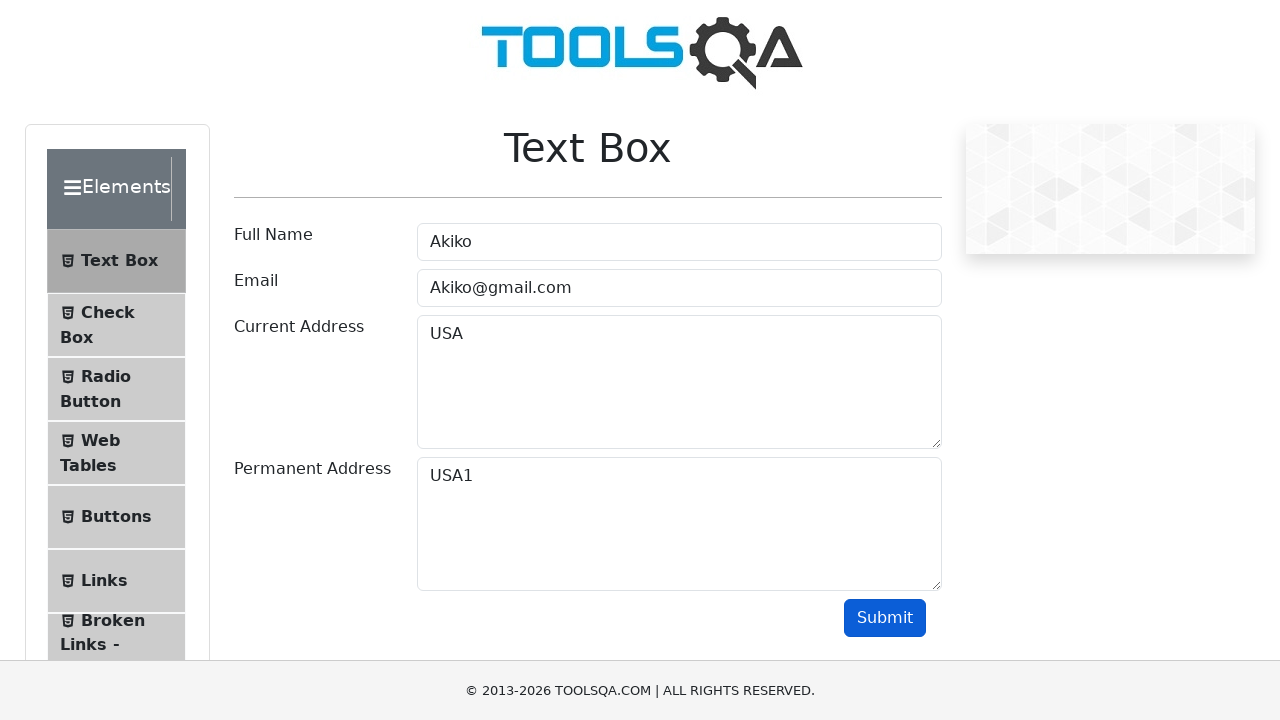

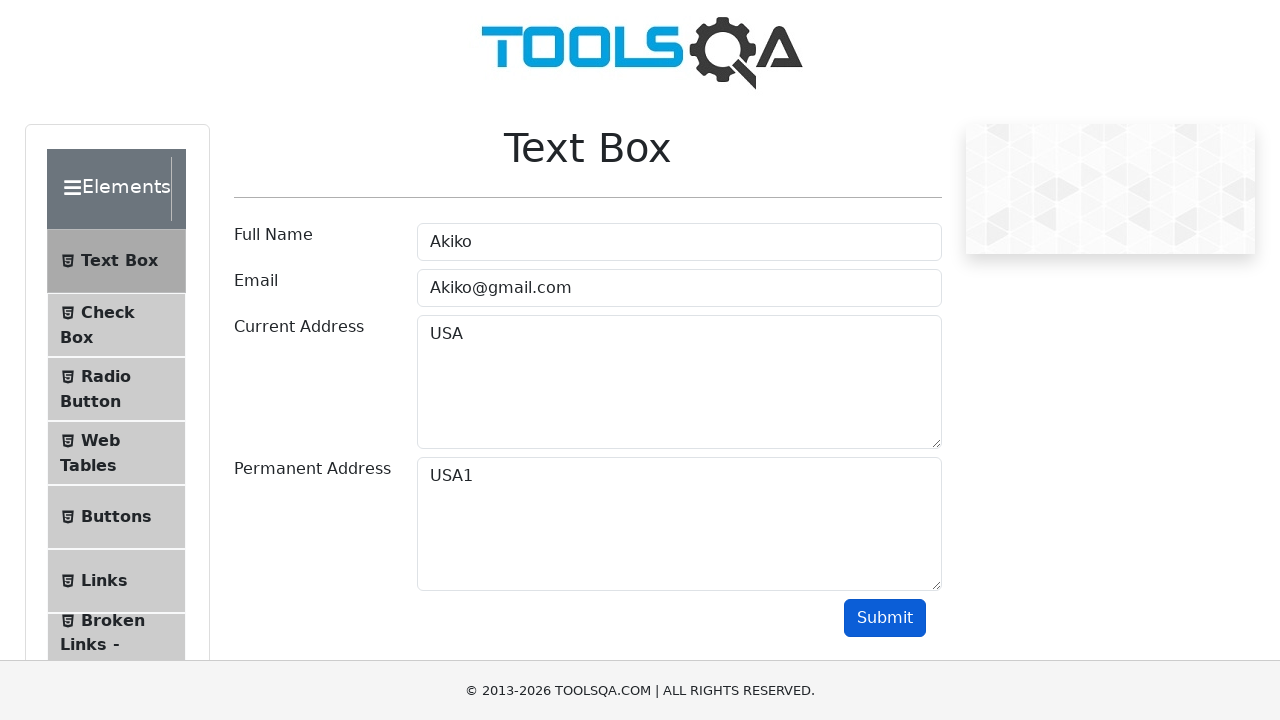